Tests click functionality with selector replacement by clicking "Add Element" button

Starting URL: https://the-internet.herokuapp.com/add_remove_elements/

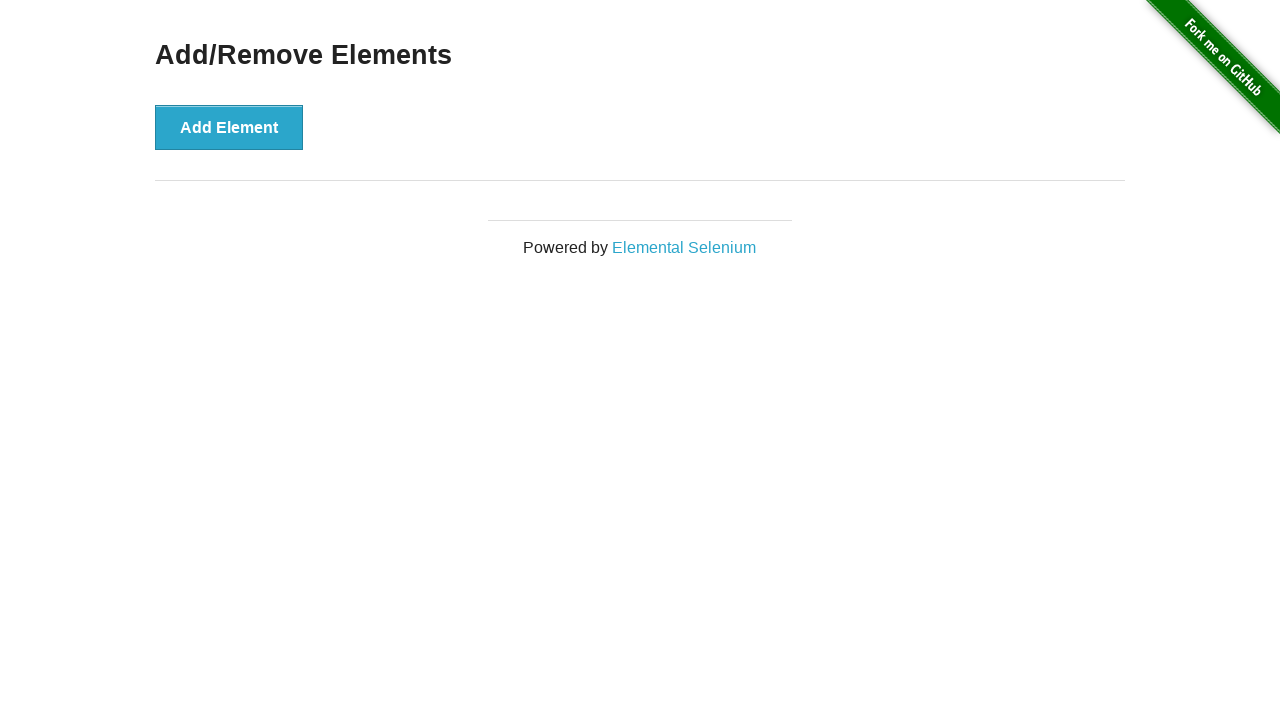

Waited for page to load with networkidle state
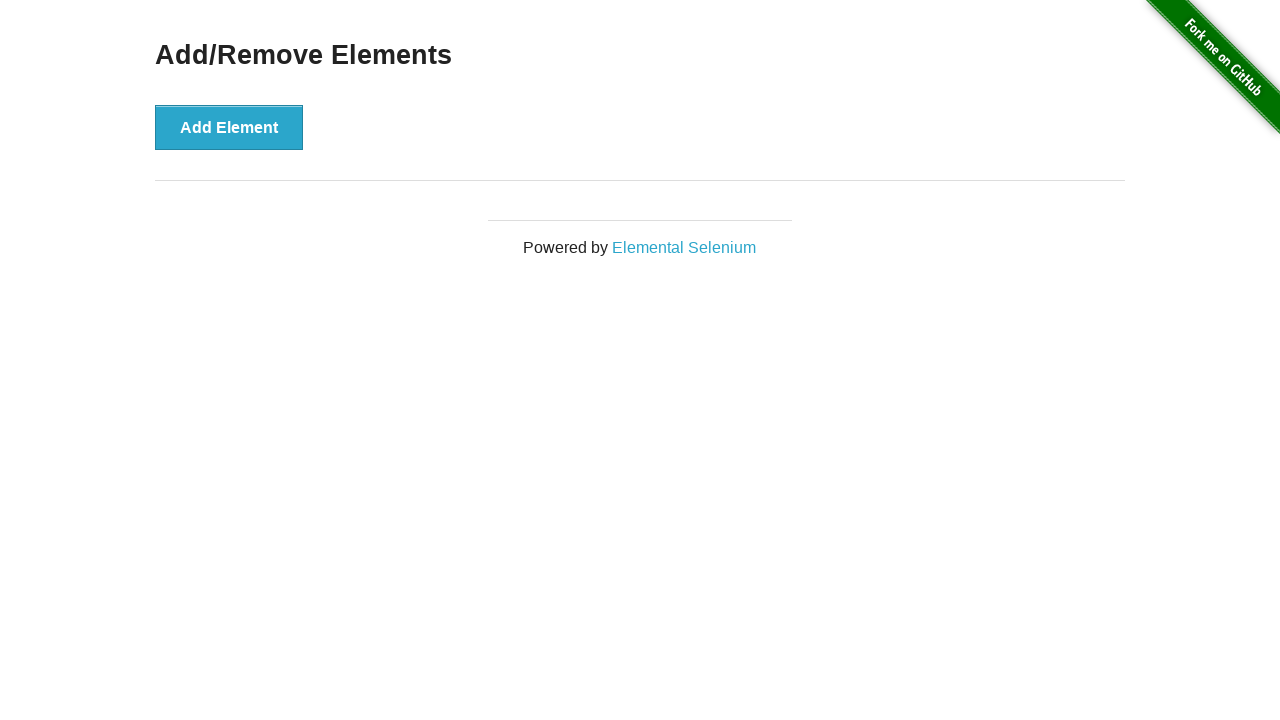

Verified no manually added elements exist initially
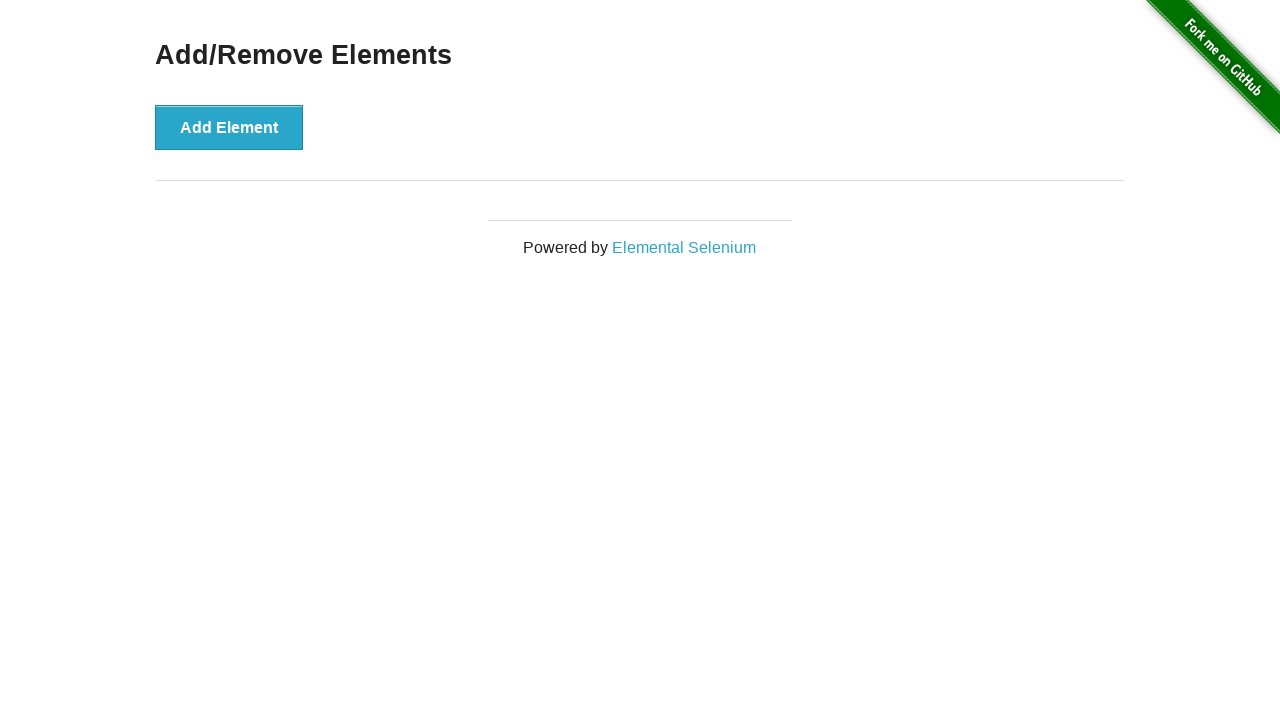

Clicked the 'Add Element' button at (229, 127) on button:has-text('Add Element')
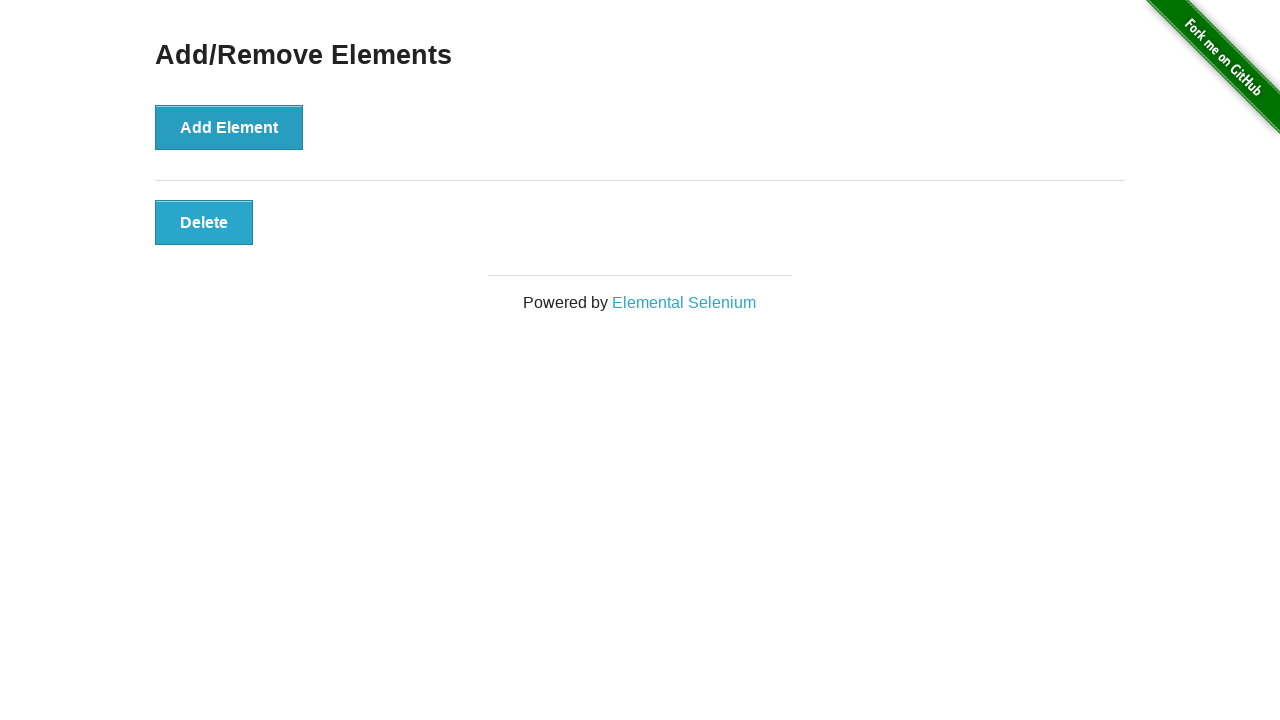

Verified that one manually added element now exists
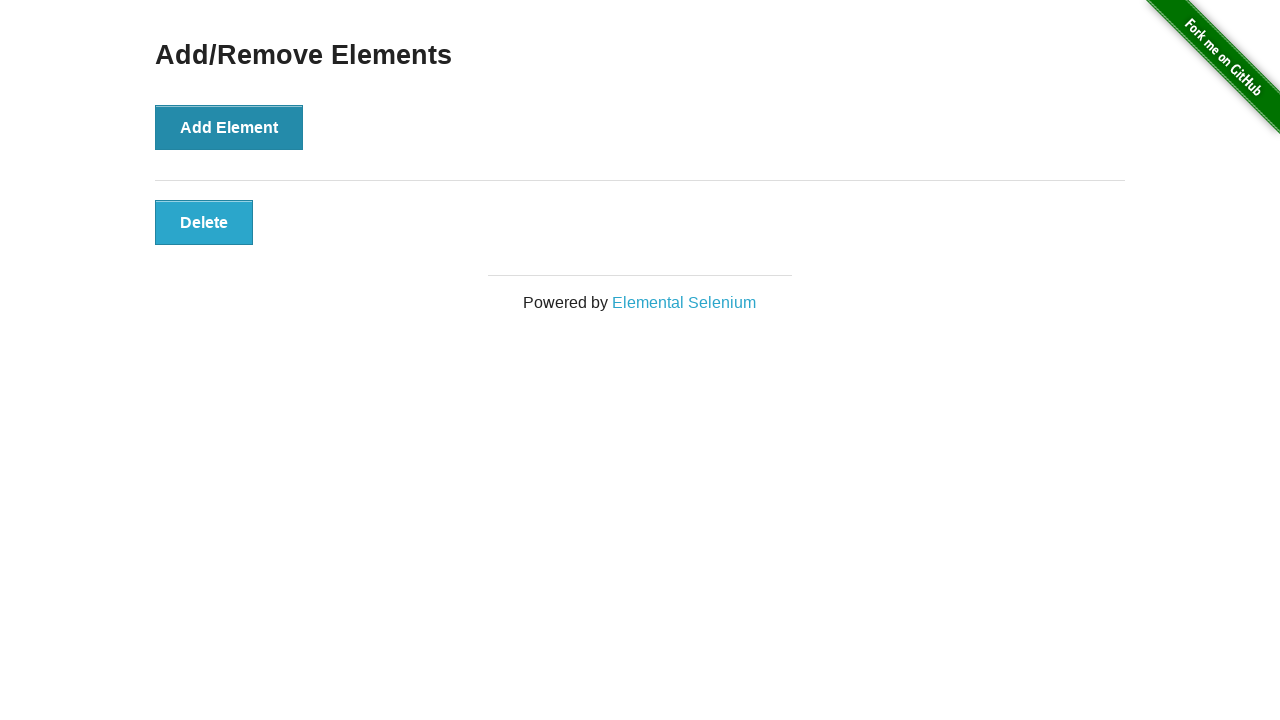

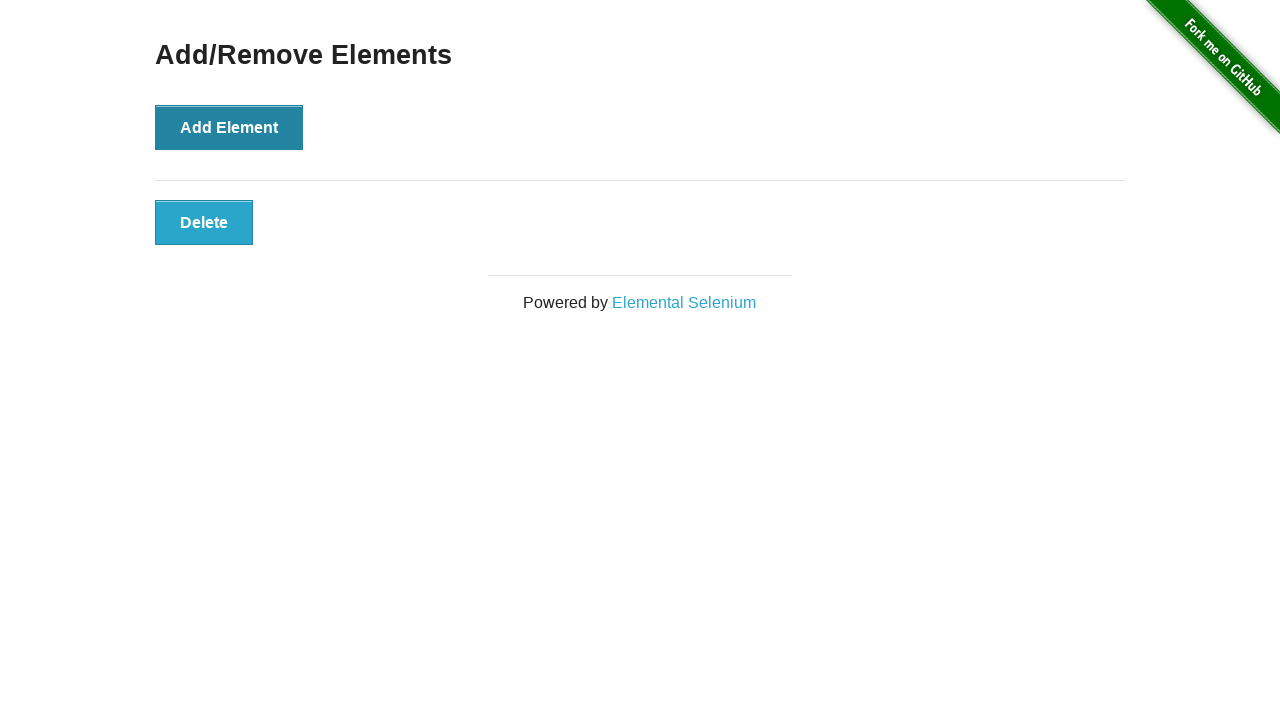